Tests custom dropdown functionality by clicking to expand the dropdown, waiting for all options to load, and selecting the "Medium" option from the speed dropdown menu.

Starting URL: http://jqueryui.com/resources/demos/selectmenu/default.html

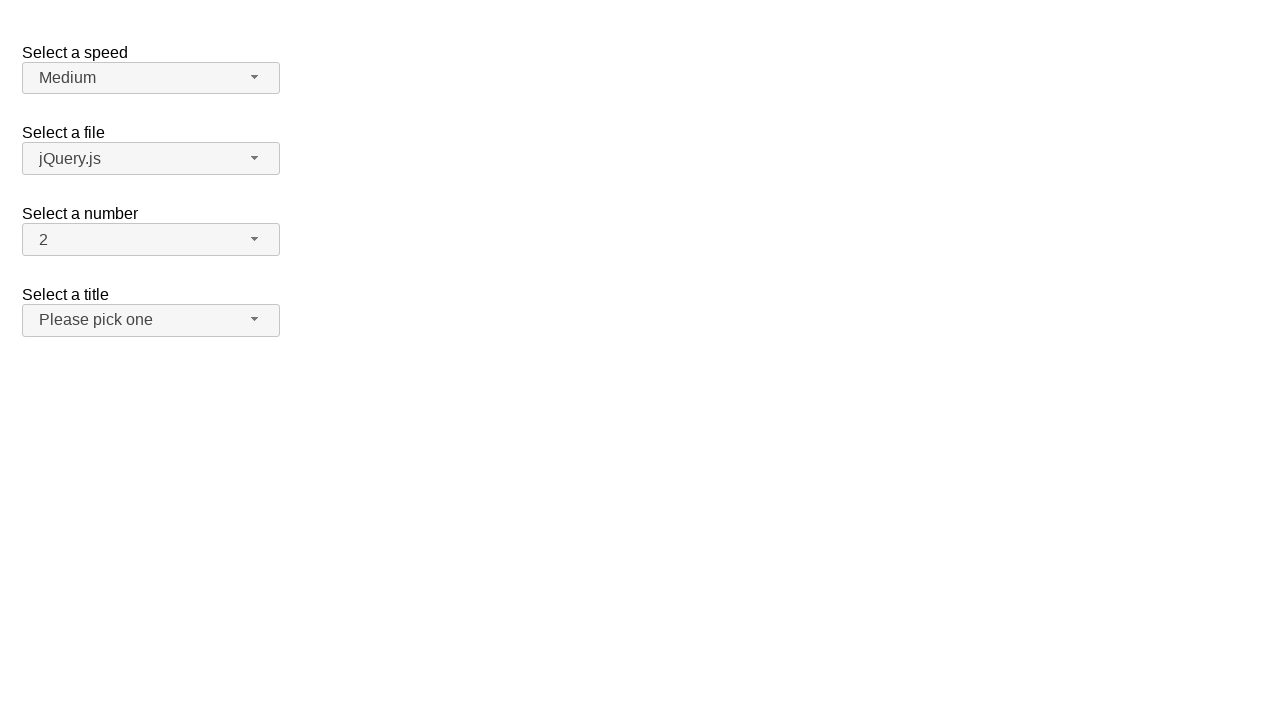

Clicked speed dropdown button to expand it at (151, 78) on span#speed-button
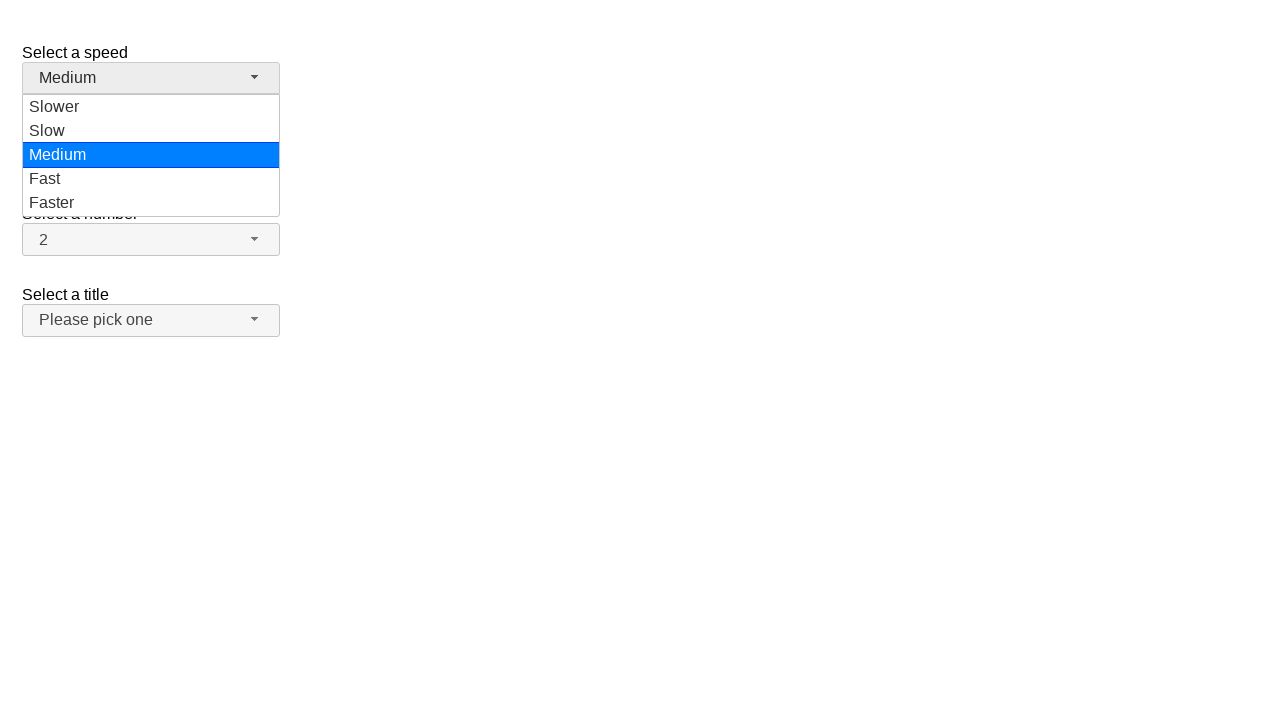

Waited for all dropdown options to load
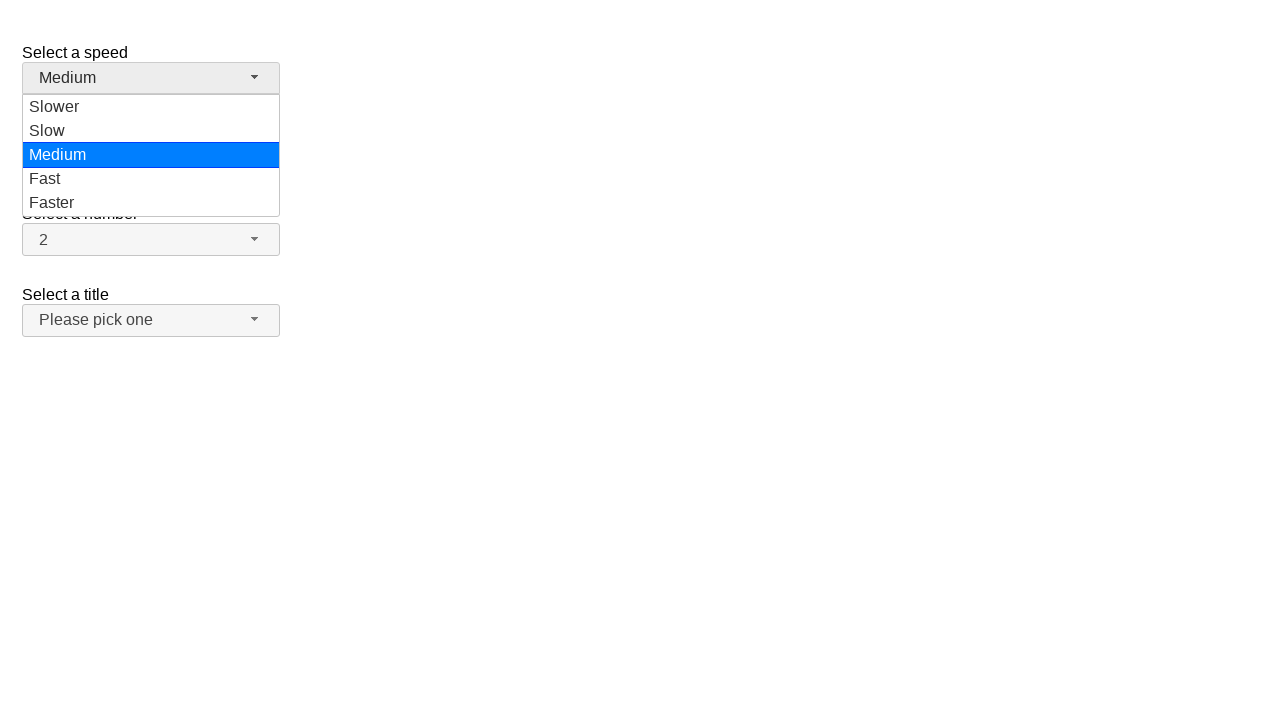

Selected 'Medium' option from speed dropdown menu at (151, 155) on ul#speed-menu div[role='option'] >> nth=2
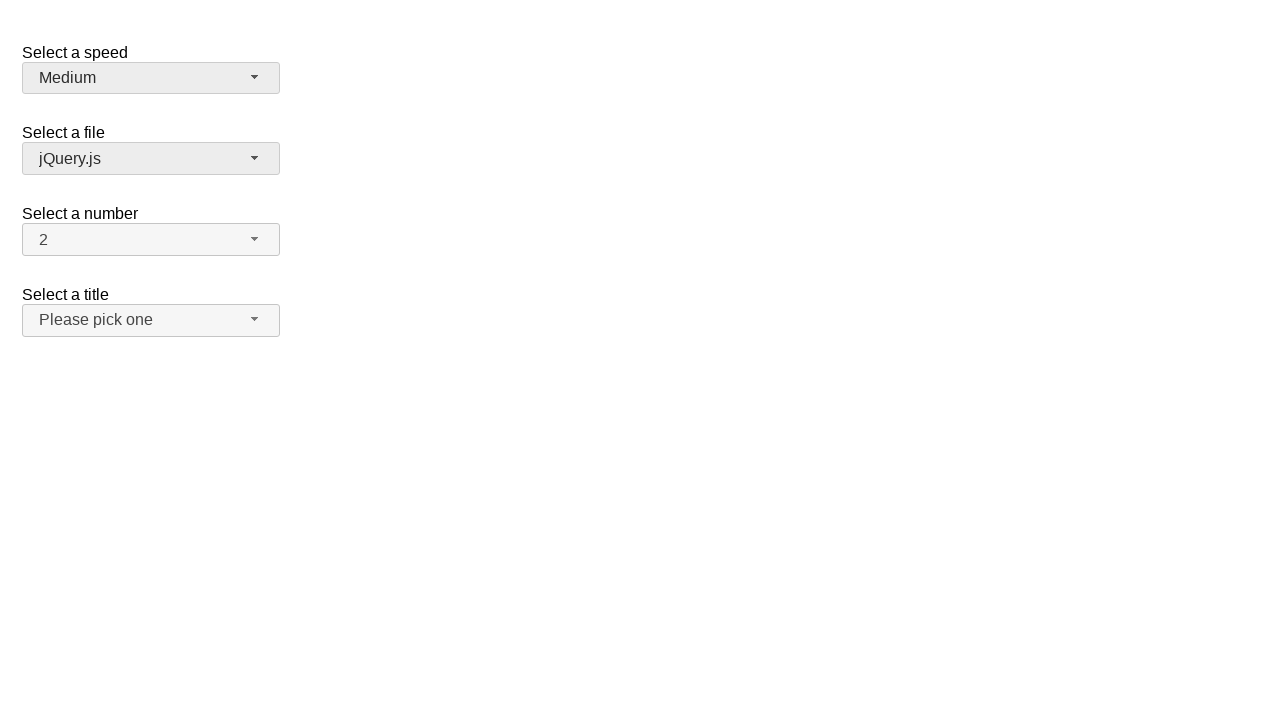

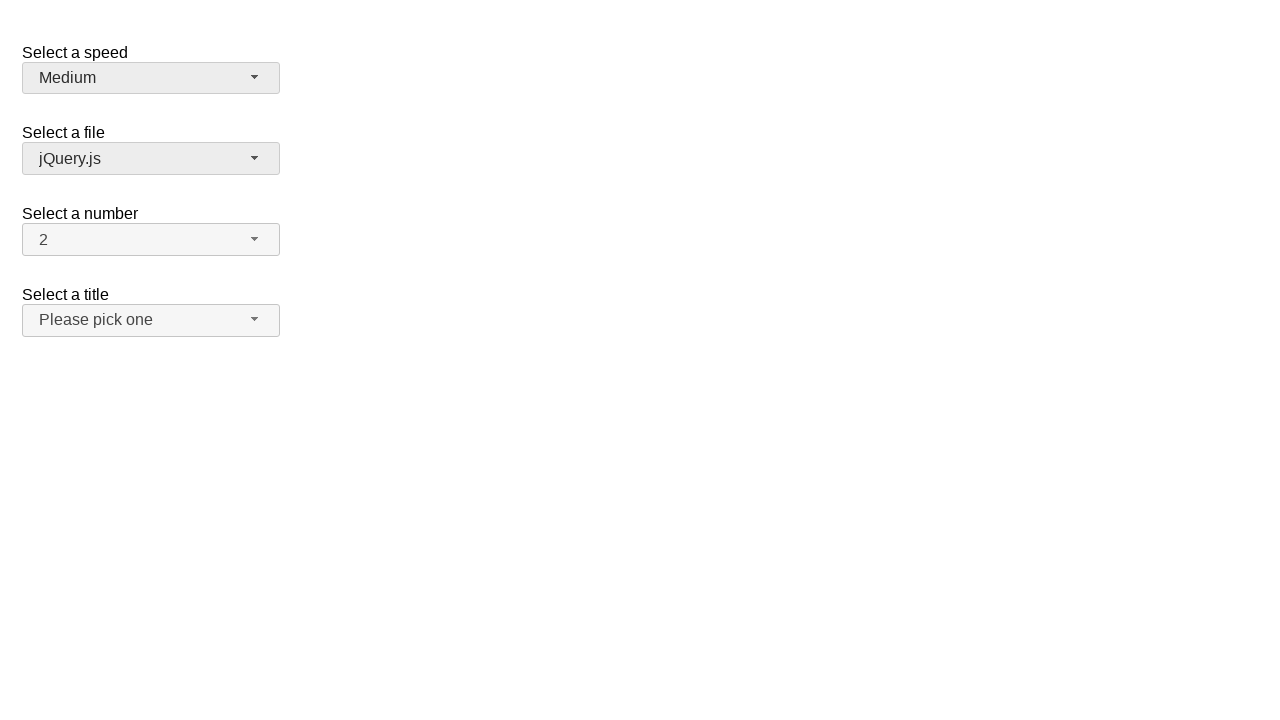